Tests dynamic loading functionality by clicking a start button and waiting for "Hello World!" text to appear after the loading completes.

Starting URL: https://automationfc.github.io/dynamic-loading/

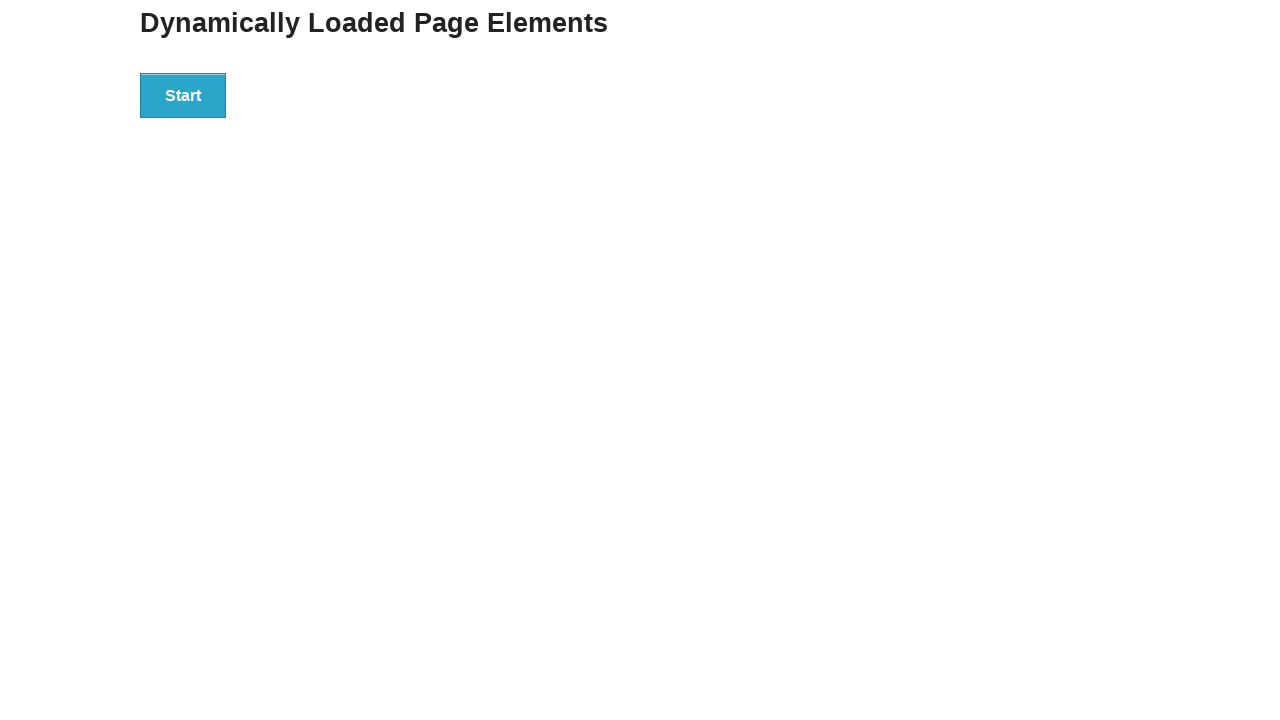

Navigated to dynamic loading test page
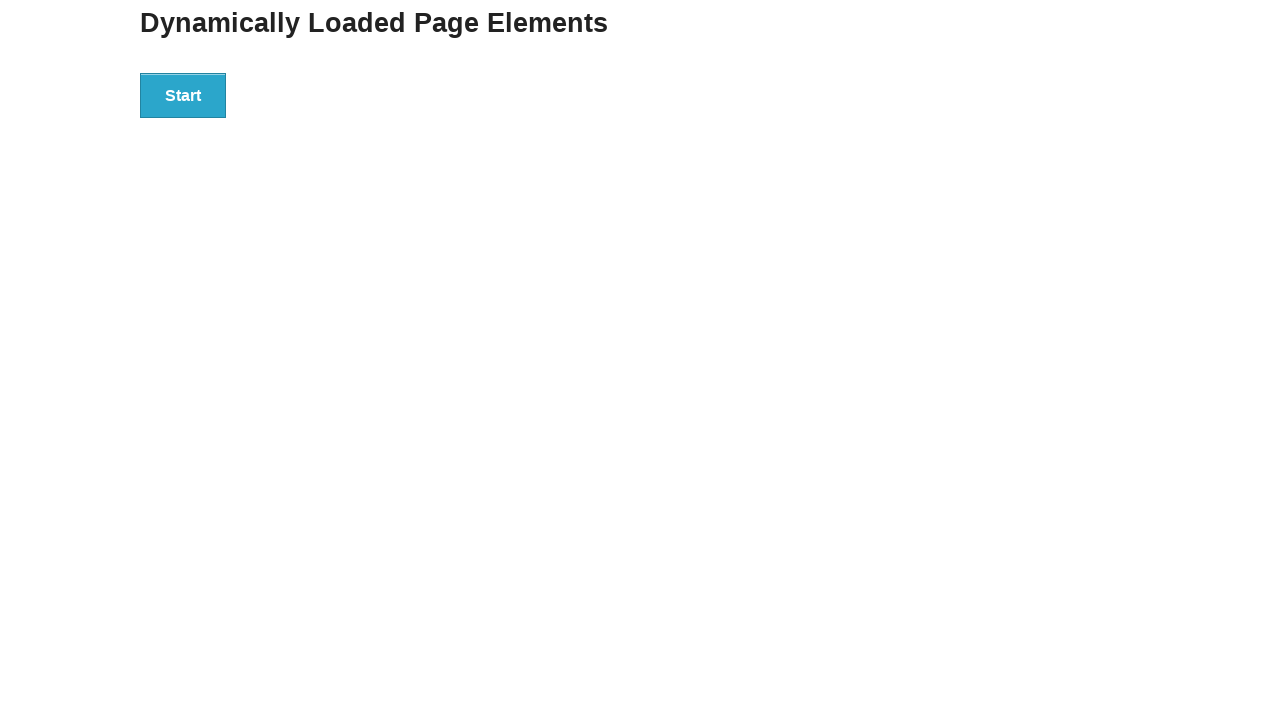

Clicked the start button to trigger dynamic loading at (183, 95) on div#start > button
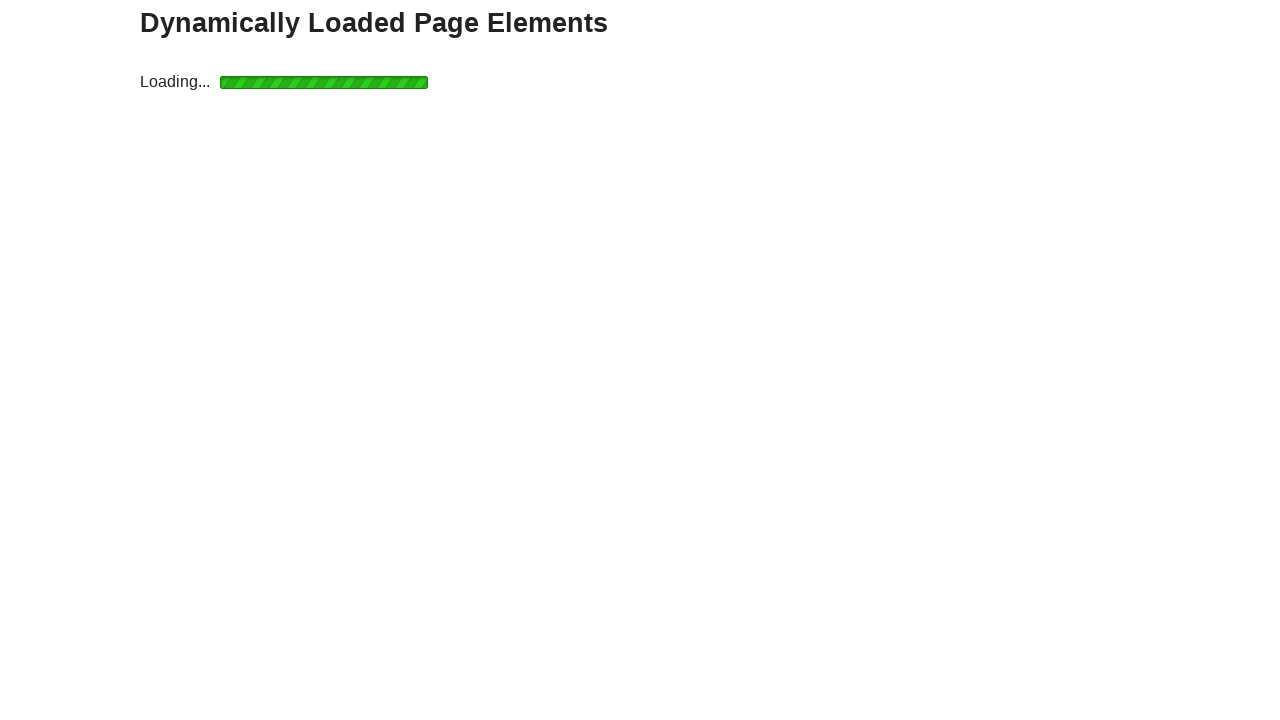

Waited for finish element (h4) to appear after loading completes
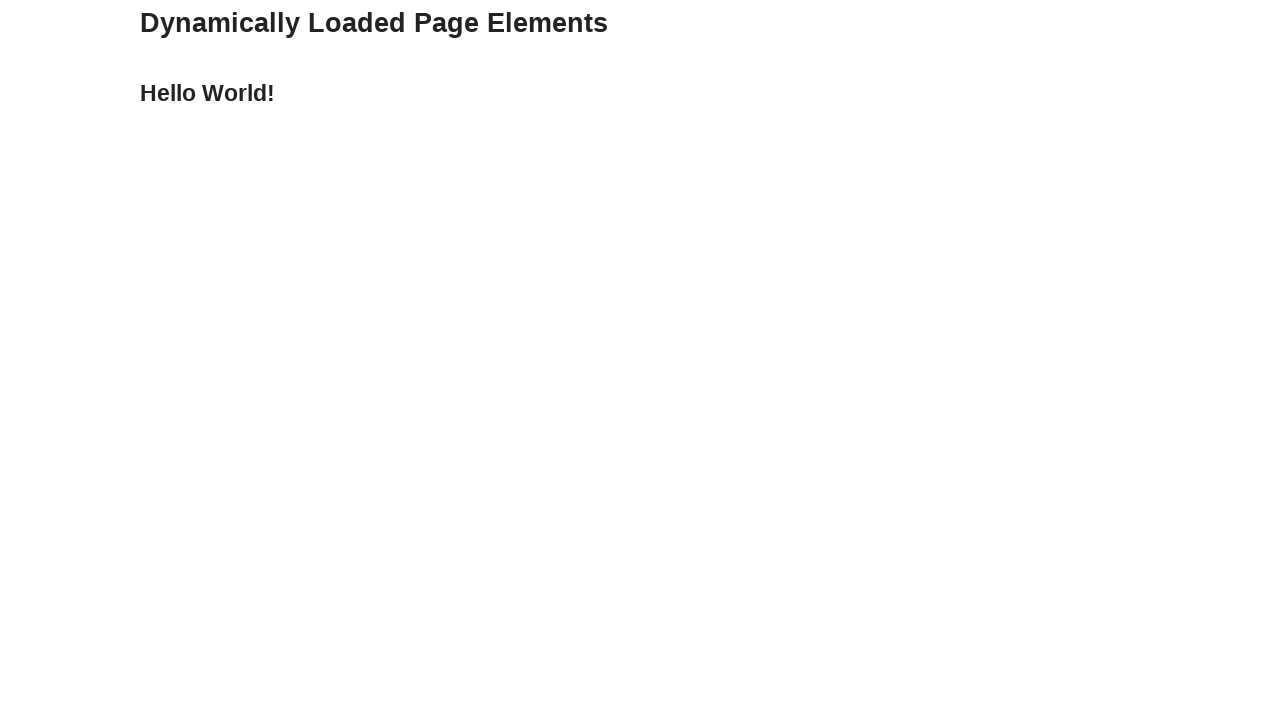

Verified that 'Hello World!' text is displayed
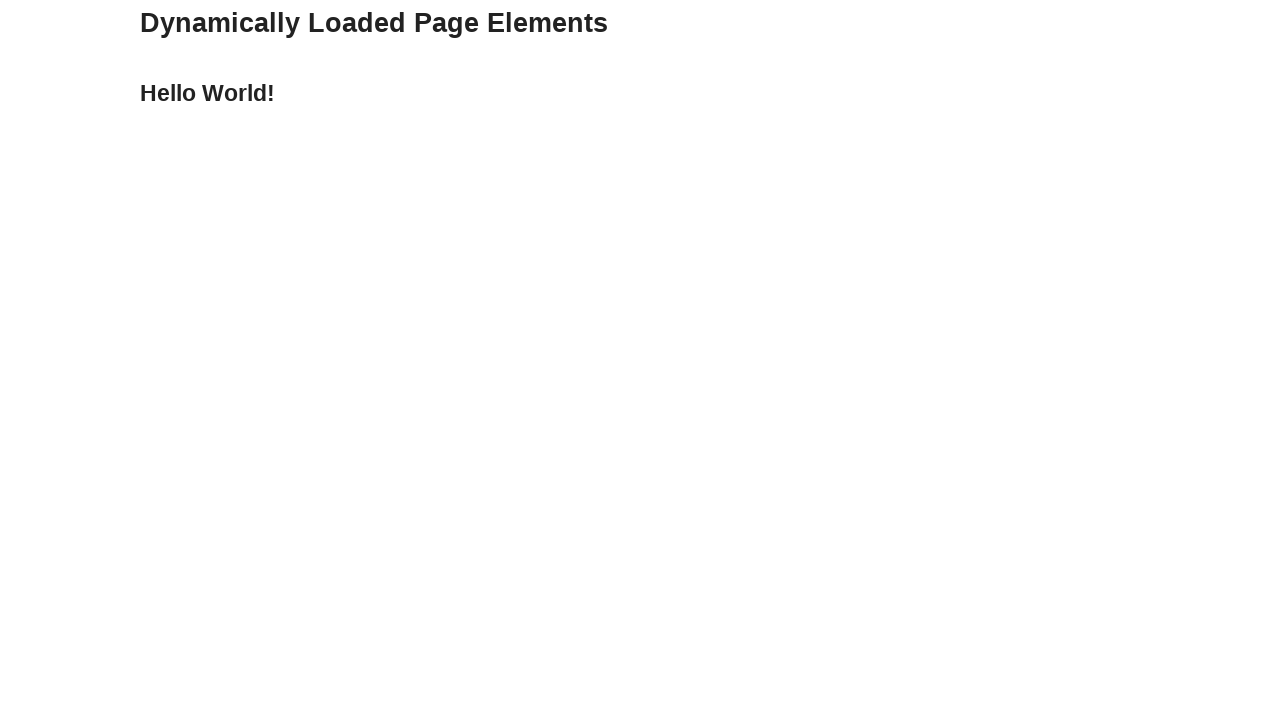

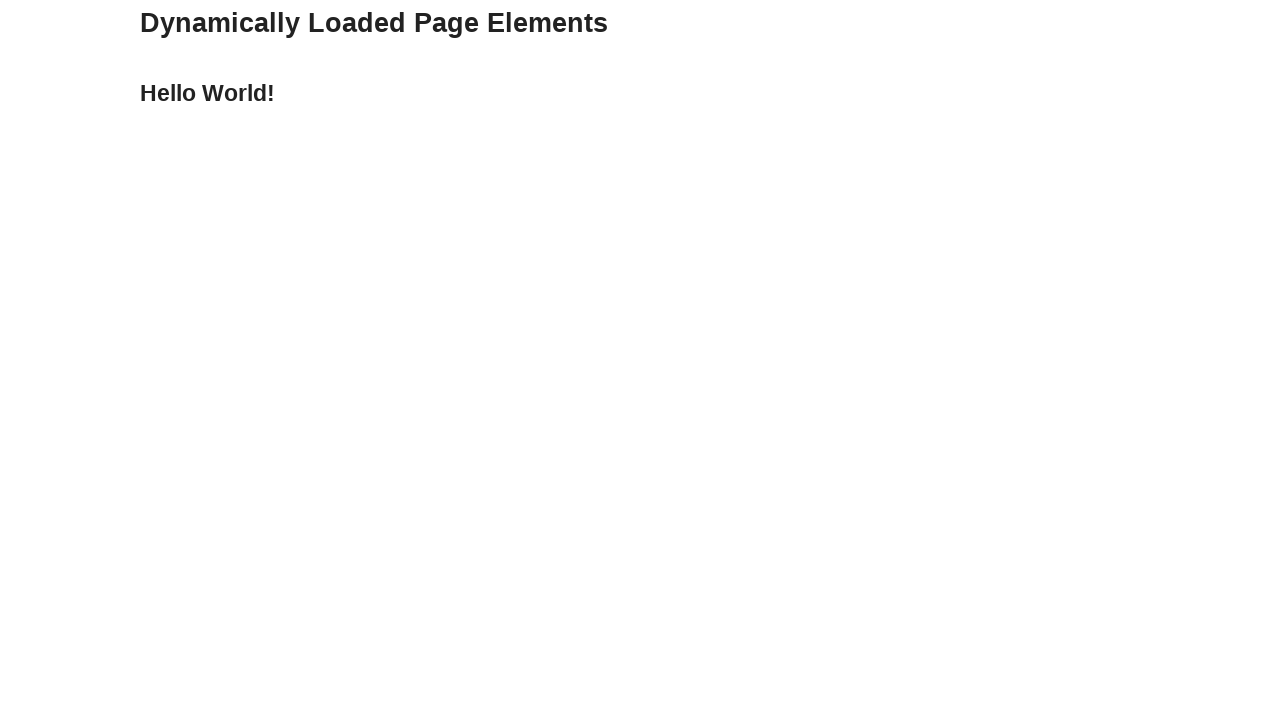